Tests dropdown menu functionality by clicking a dropdown button and selecting a menu option that navigates to the scroll page

Starting URL: https://formy-project.herokuapp.com/dropdown

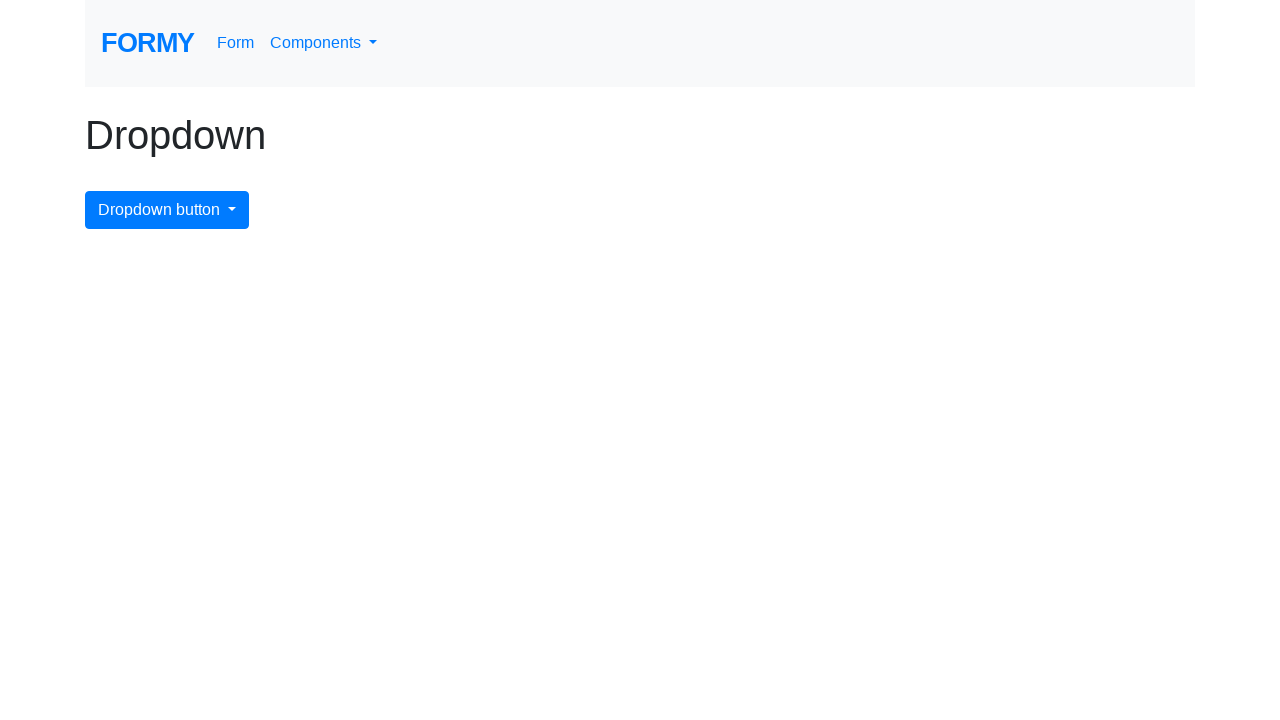

Clicked the dropdown menu button at (167, 210) on #dropdownMenuButton
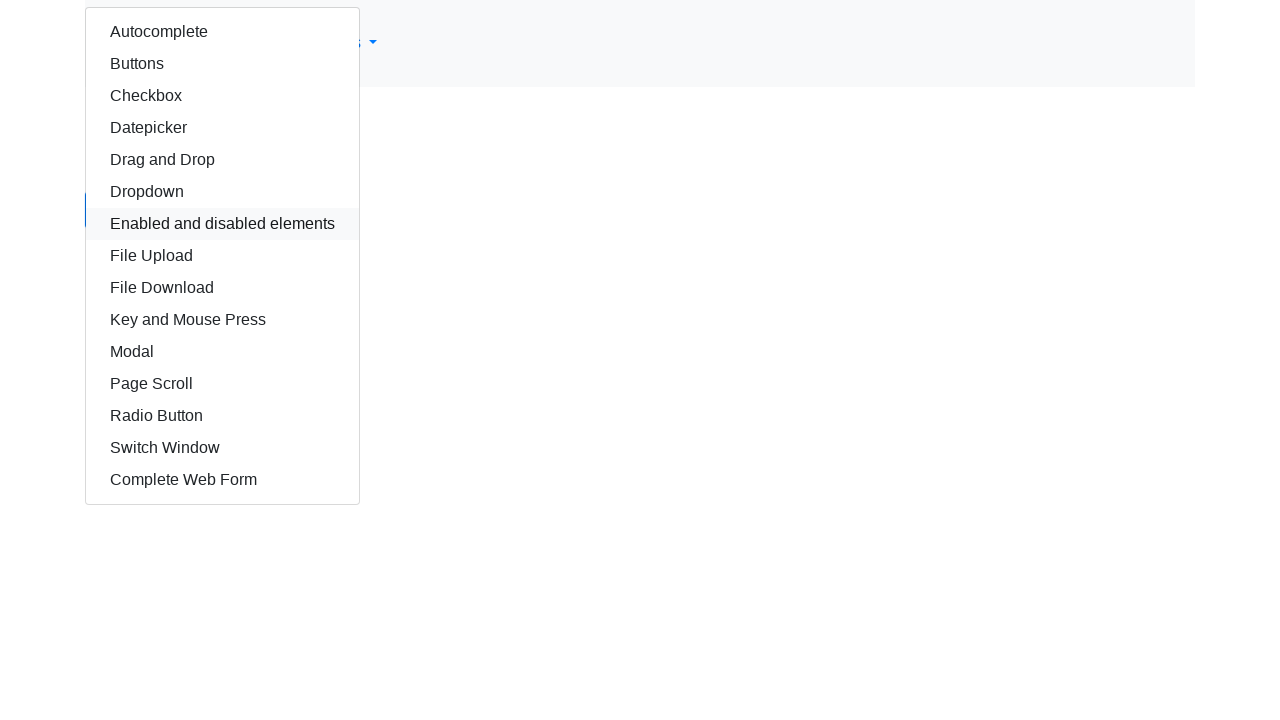

Selected 'Scroll' option from dropdown menu and navigated to scroll page at (222, 384) on div.show a[href='/scroll']
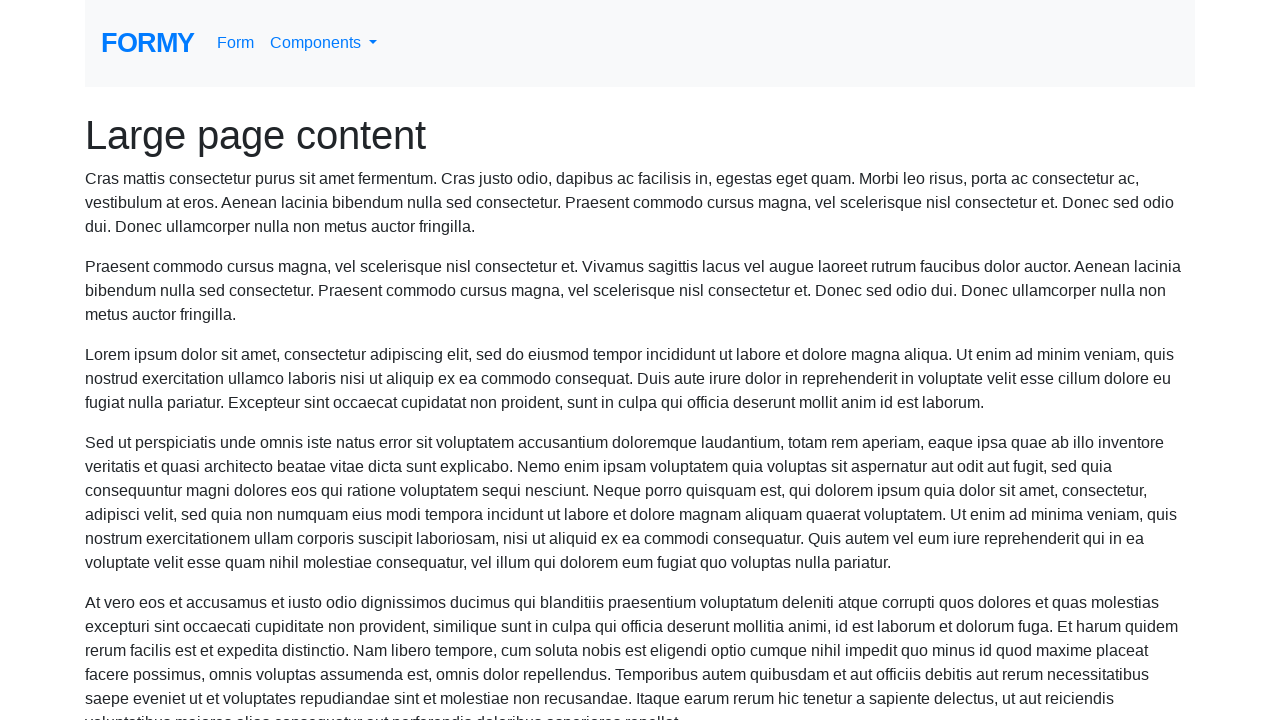

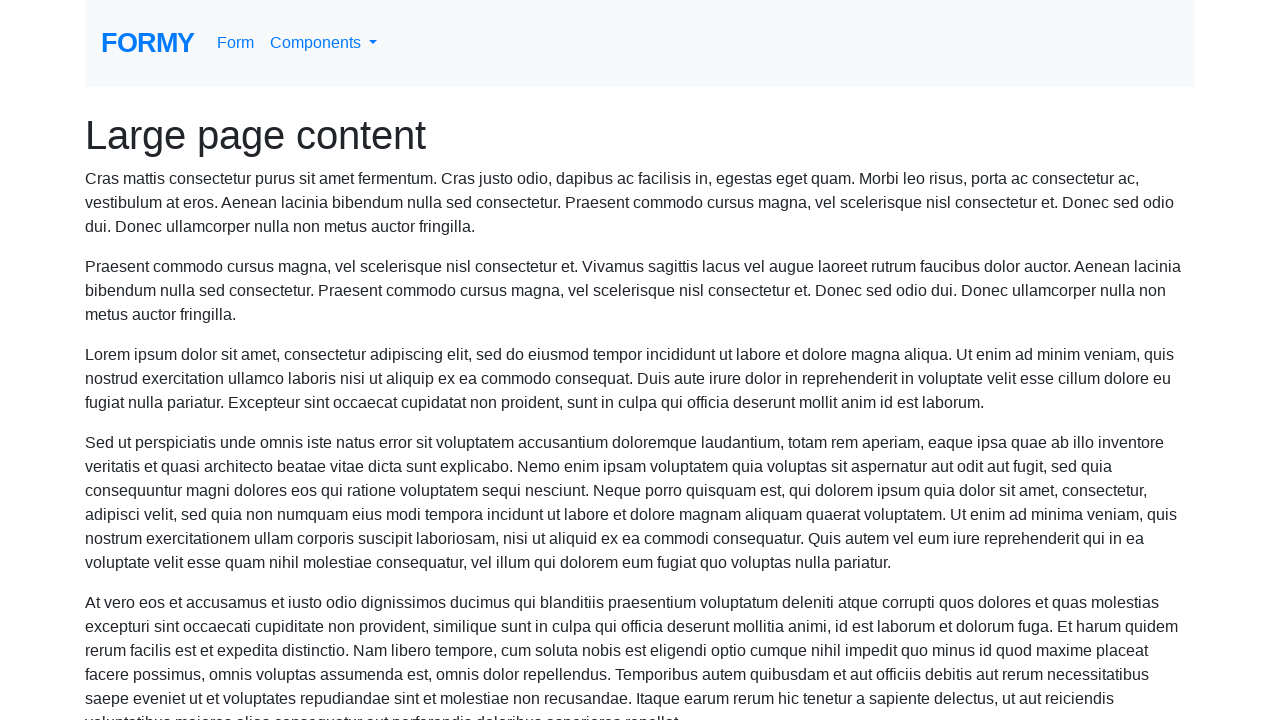